Tests the San Antonio campaign finance search functionality by filling in search criteria (first name, last name, transaction type, date range) and submitting the search form to view results.

Starting URL: https://webapp1.sanantonio.gov/campfinsearch/search.aspx

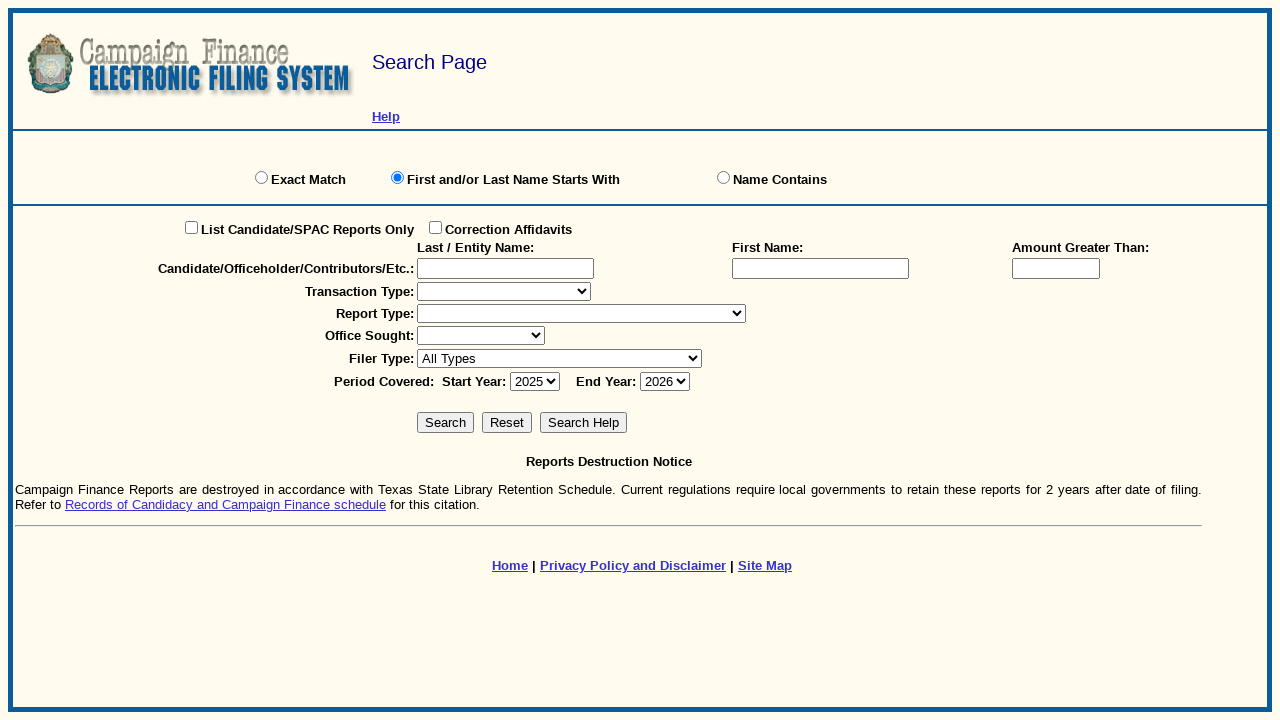

Filled last name search field with 'Martinez' on #txtLName
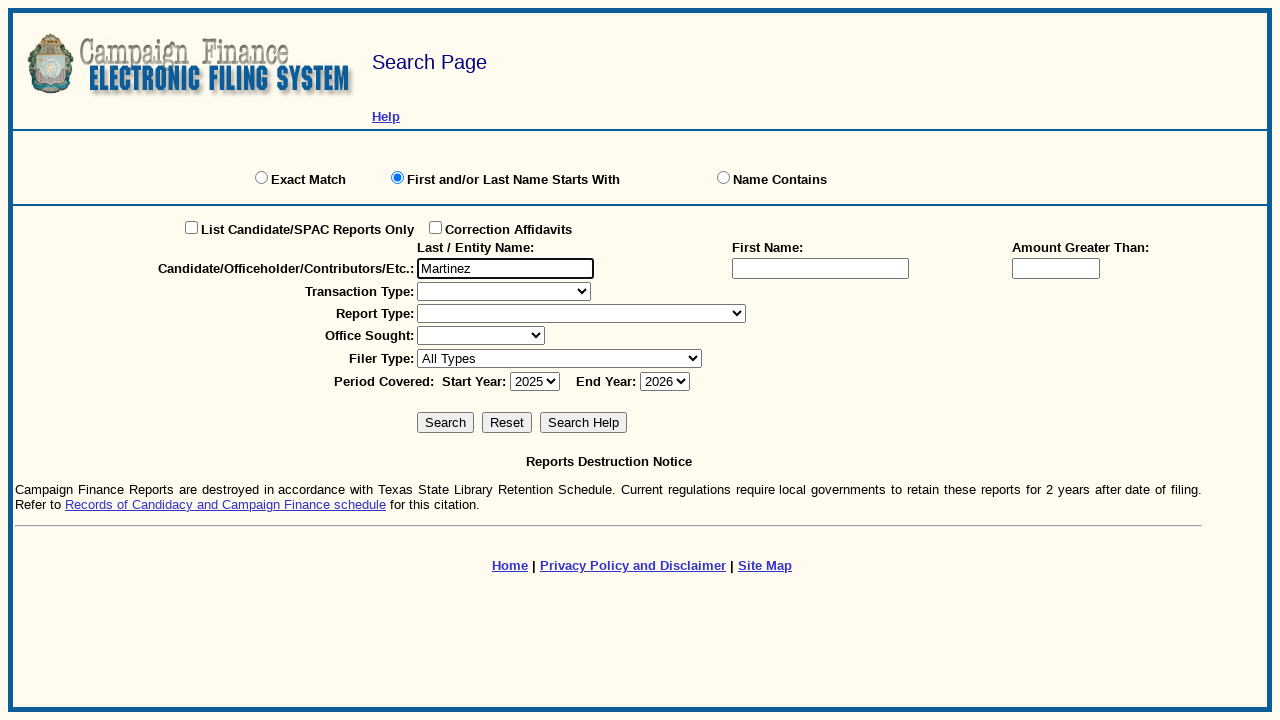

Filled first name search field with 'Robert' on #txtFName
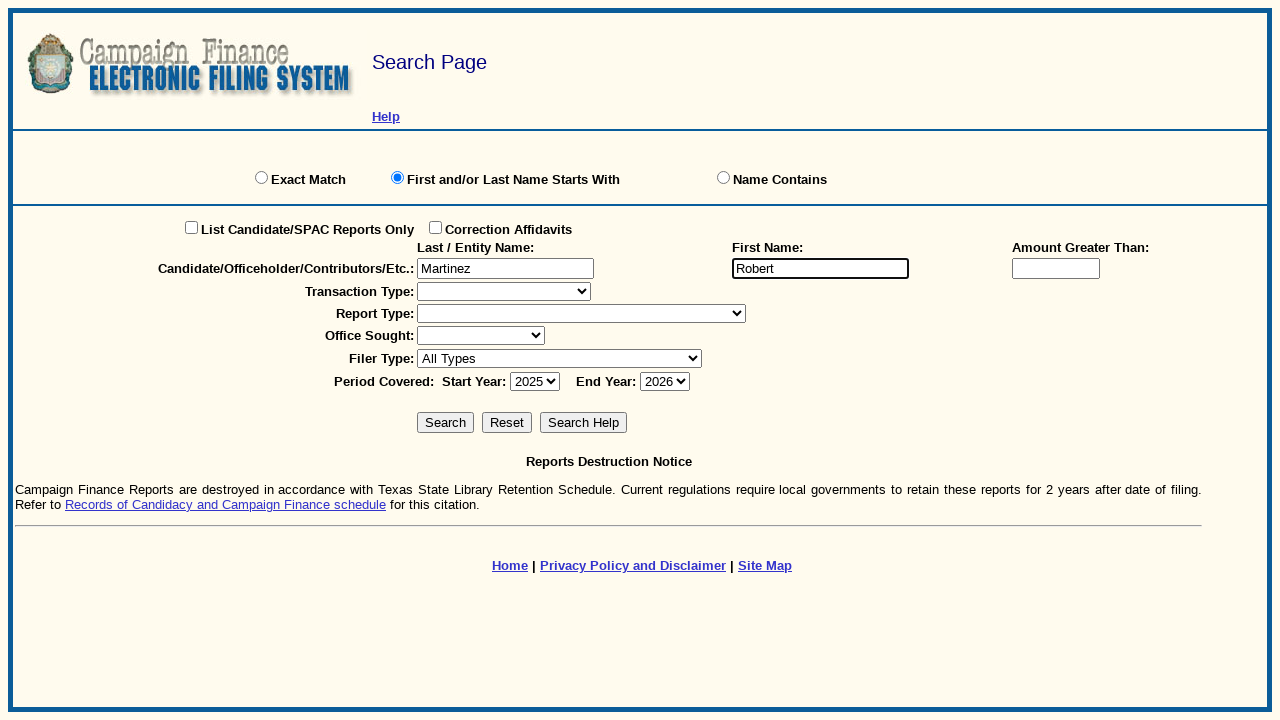

Selected 'Contributions' from transaction type dropdown on #TranType
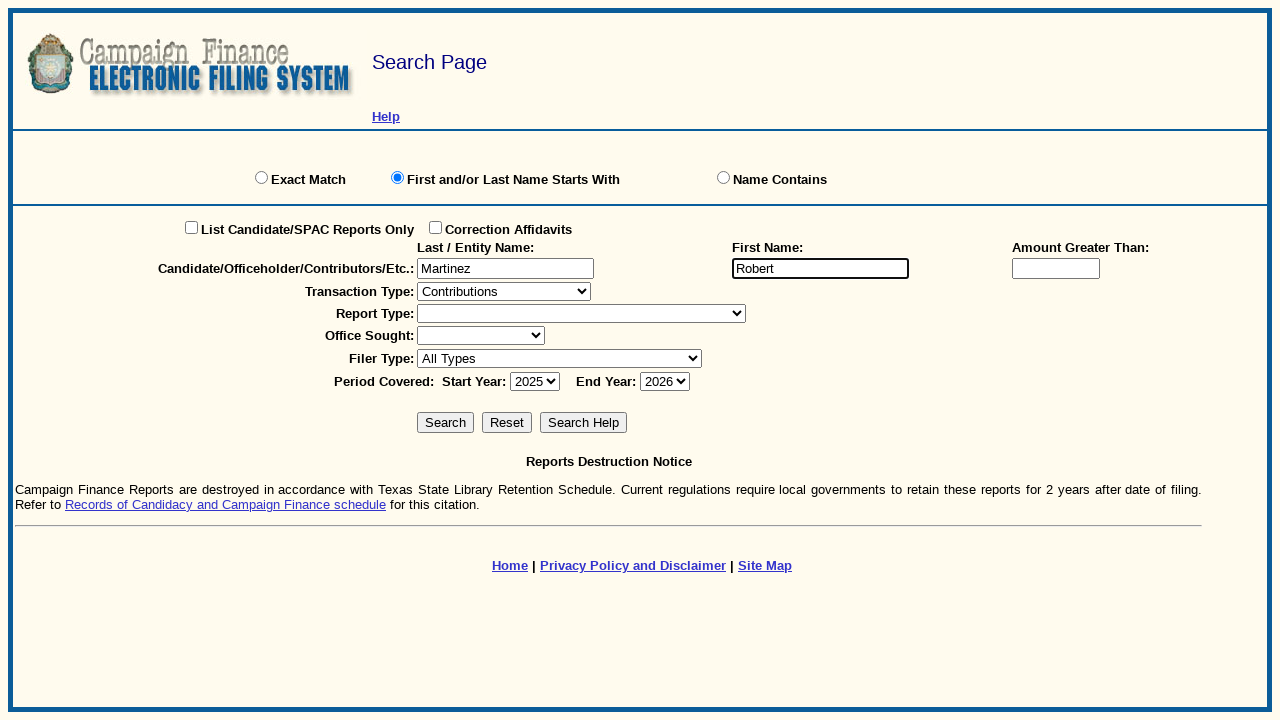

Selected '2020' as start year on #SDateYYYY
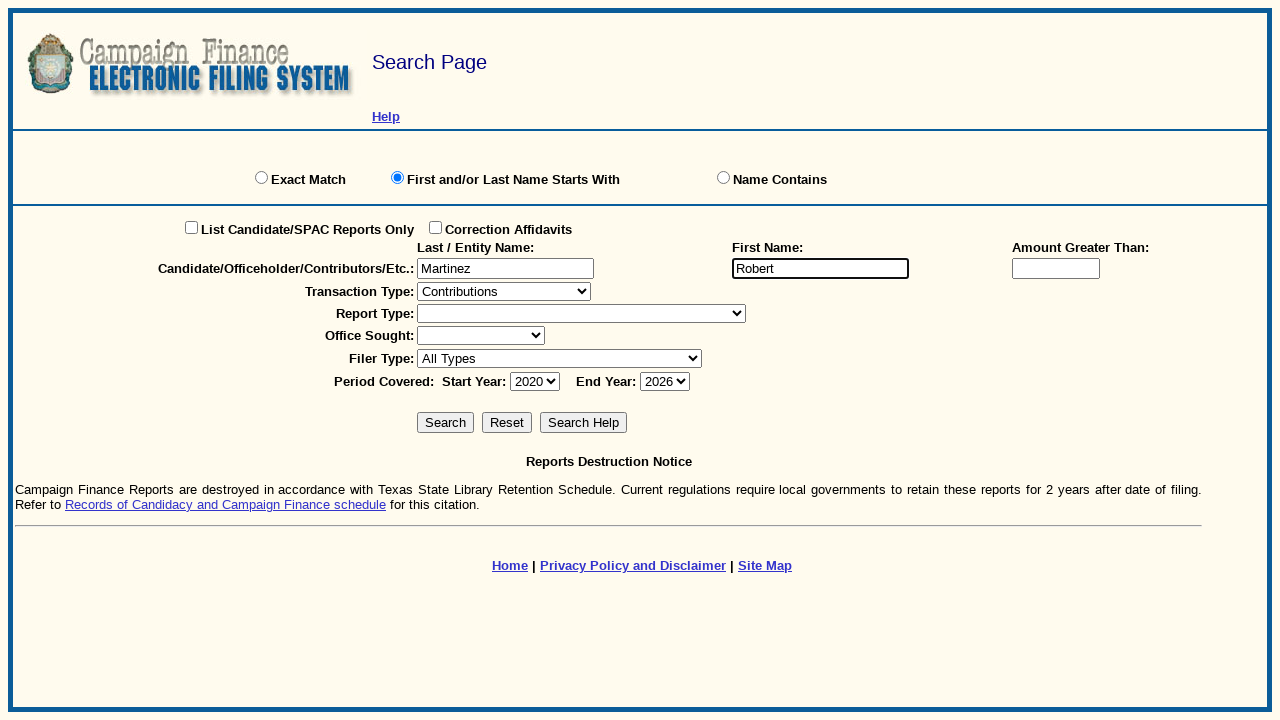

Selected '2024' as end year on #EDateYYYY
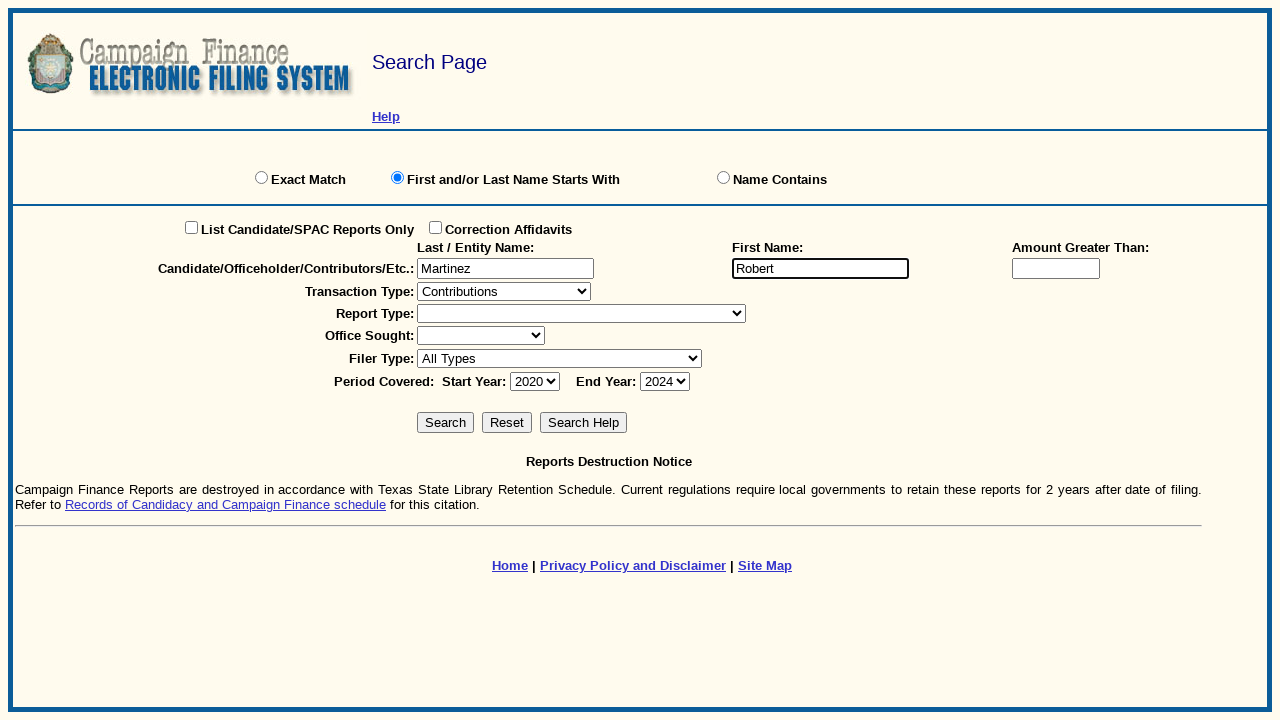

Clicked search button to submit campaign finance search at (446, 423) on #btnSearch
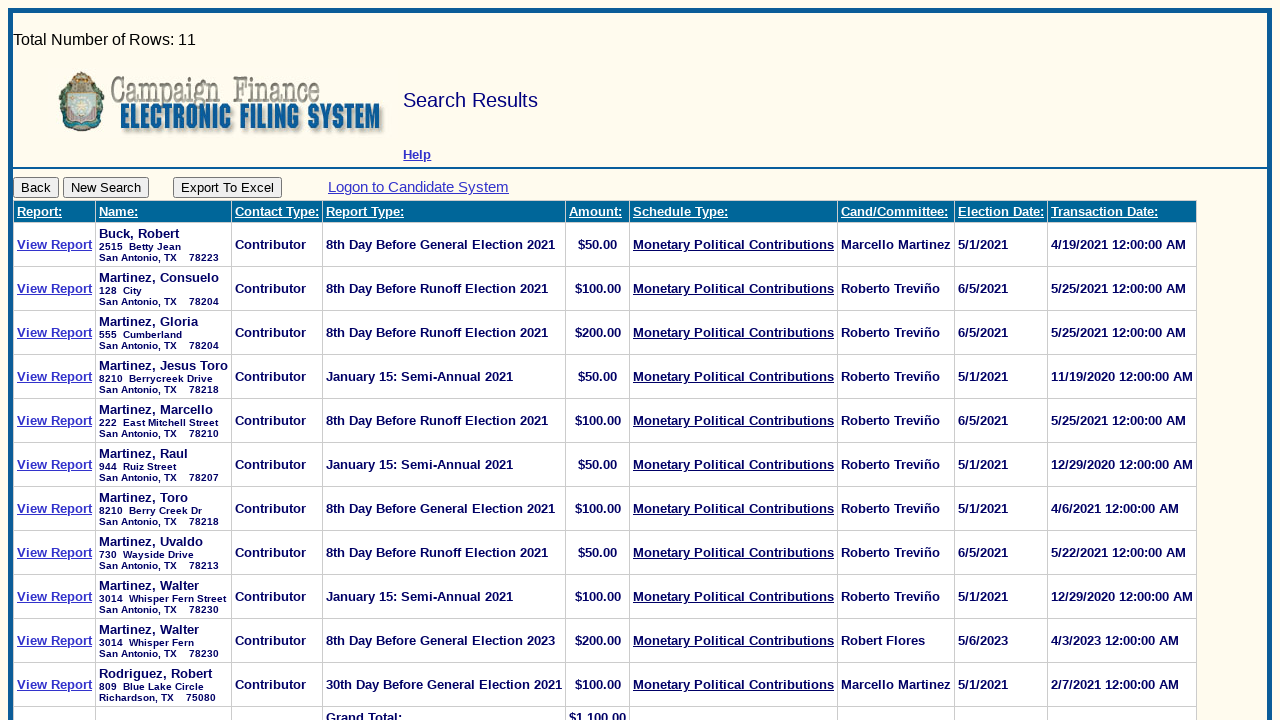

Search results table loaded successfully
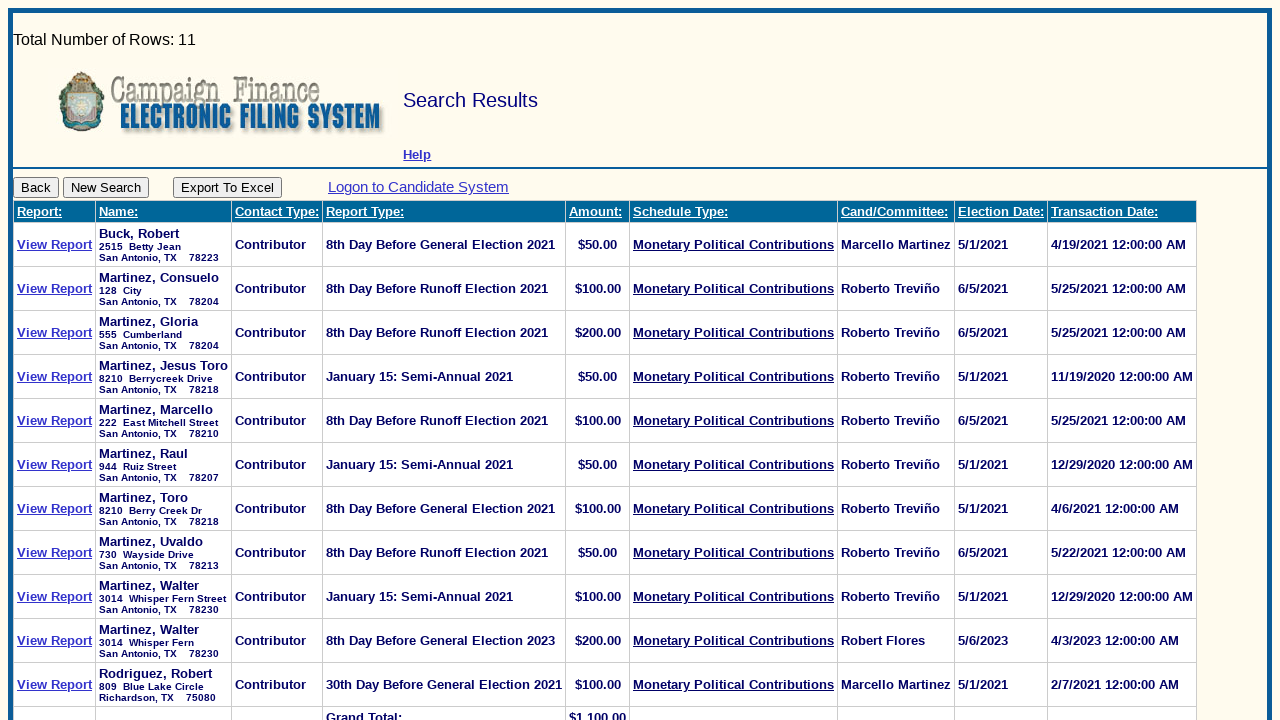

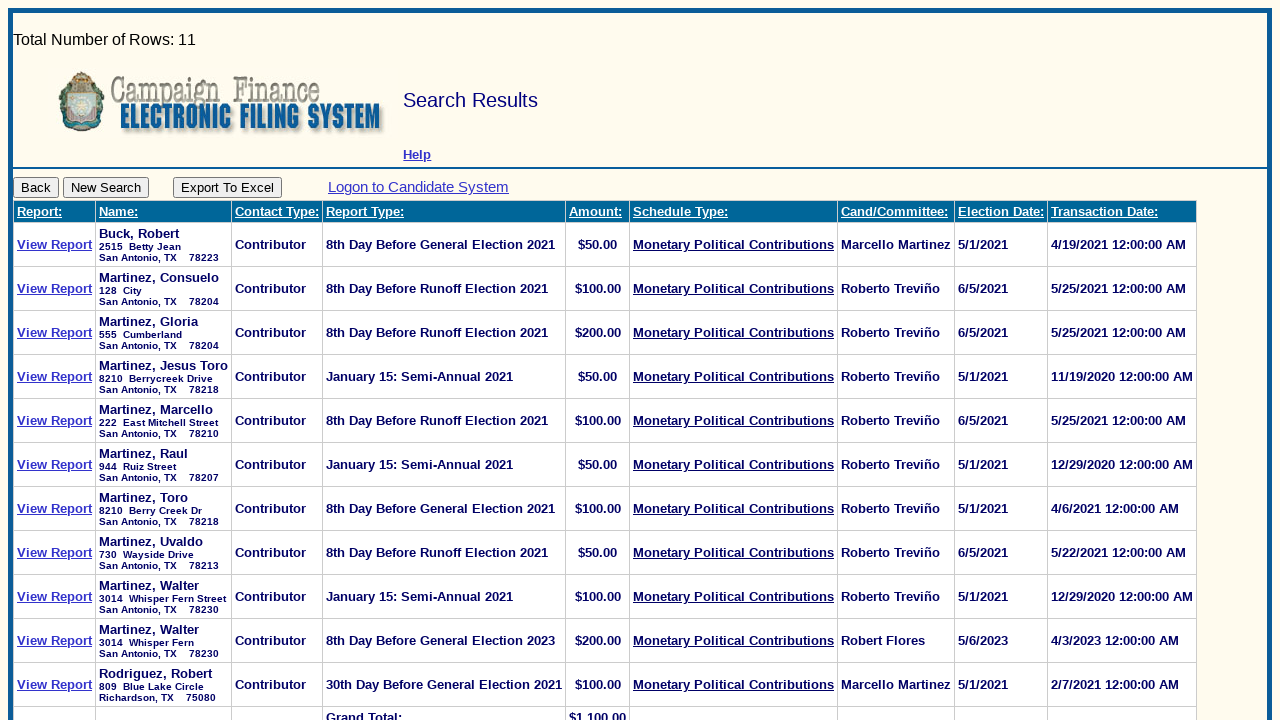